Tests that the browser back button works correctly with filter navigation

Starting URL: https://demo.playwright.dev/todomvc

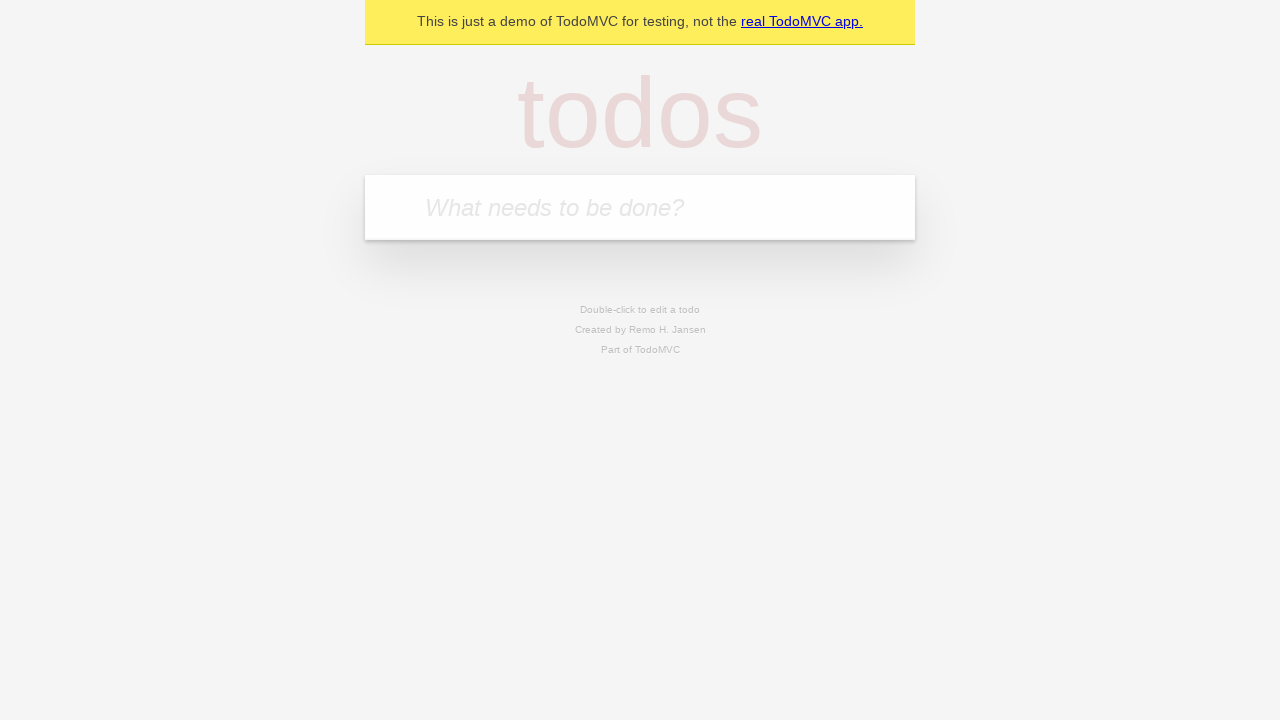

Filled todo input with 'buy some cheese' on internal:attr=[placeholder="What needs to be done?"i]
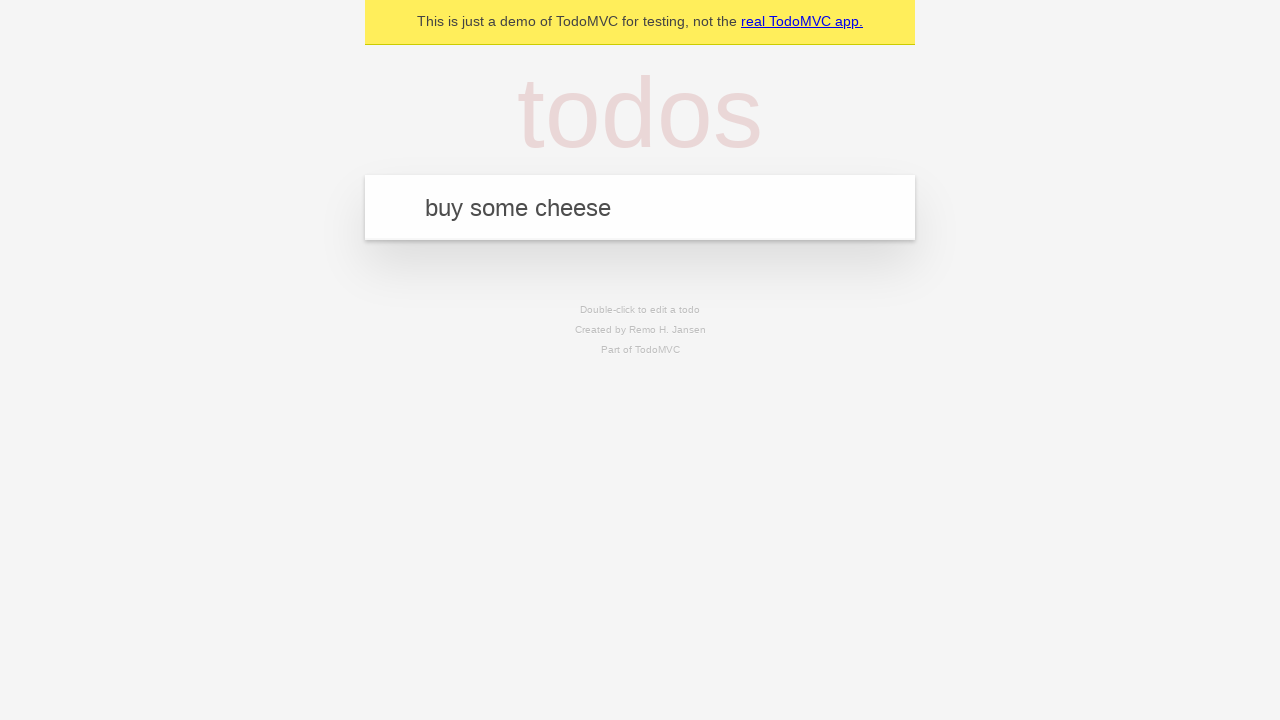

Pressed Enter to create todo 'buy some cheese' on internal:attr=[placeholder="What needs to be done?"i]
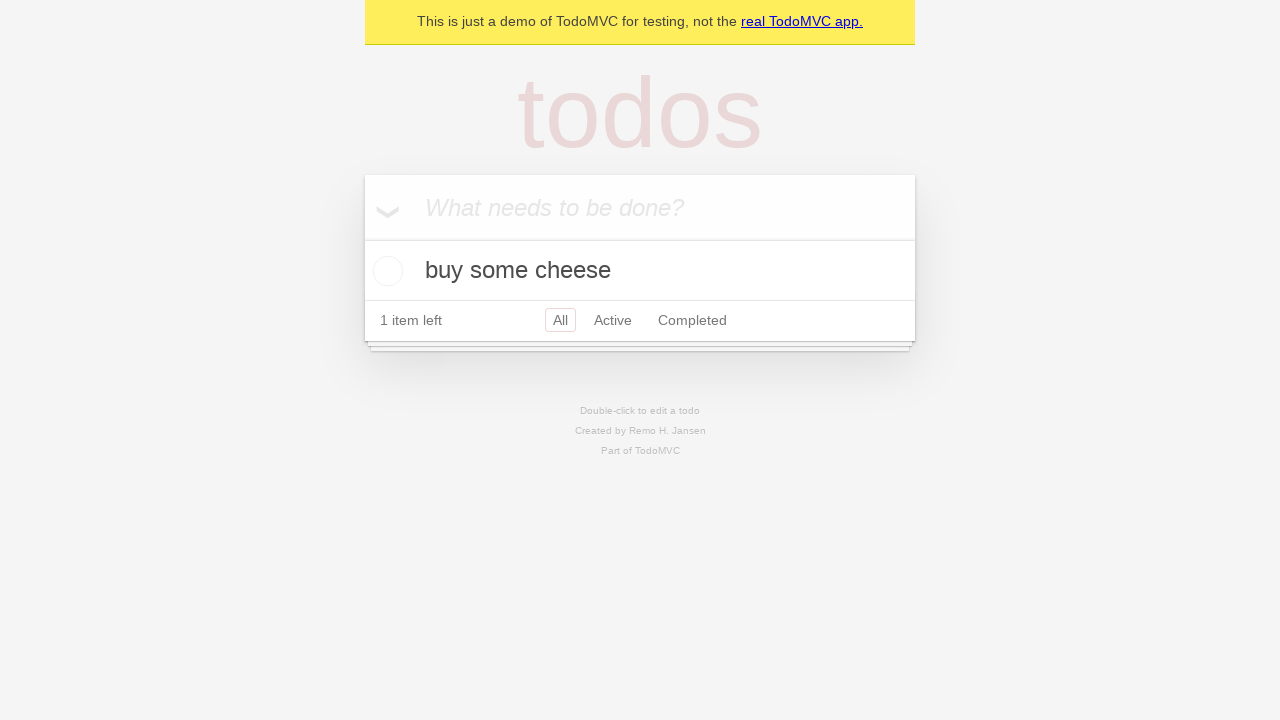

Filled todo input with 'feed the cat' on internal:attr=[placeholder="What needs to be done?"i]
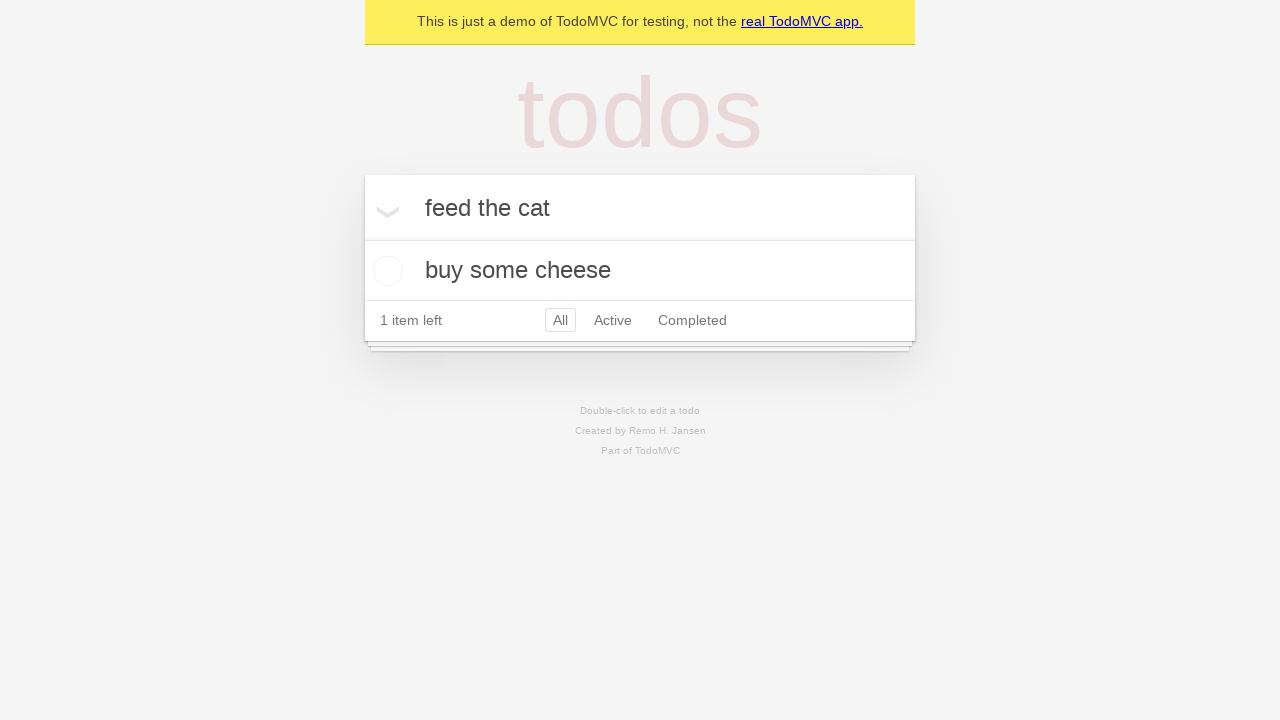

Pressed Enter to create todo 'feed the cat' on internal:attr=[placeholder="What needs to be done?"i]
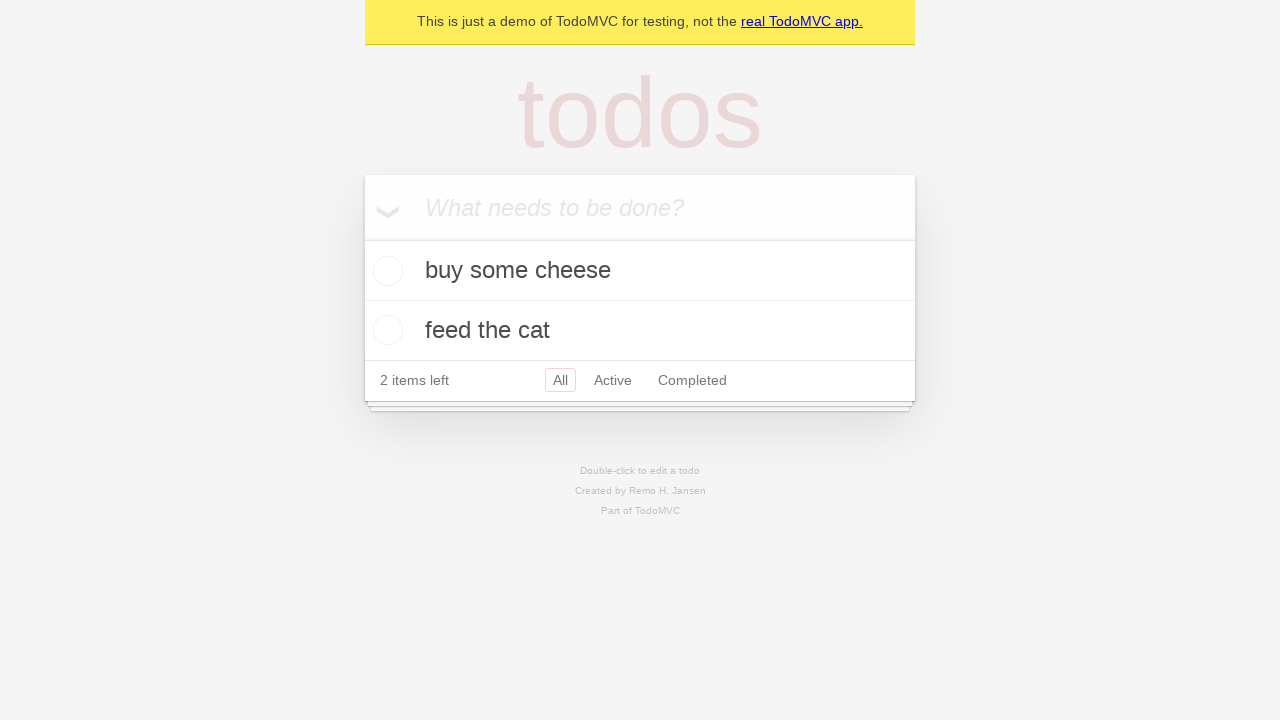

Filled todo input with 'book a doctors appointment' on internal:attr=[placeholder="What needs to be done?"i]
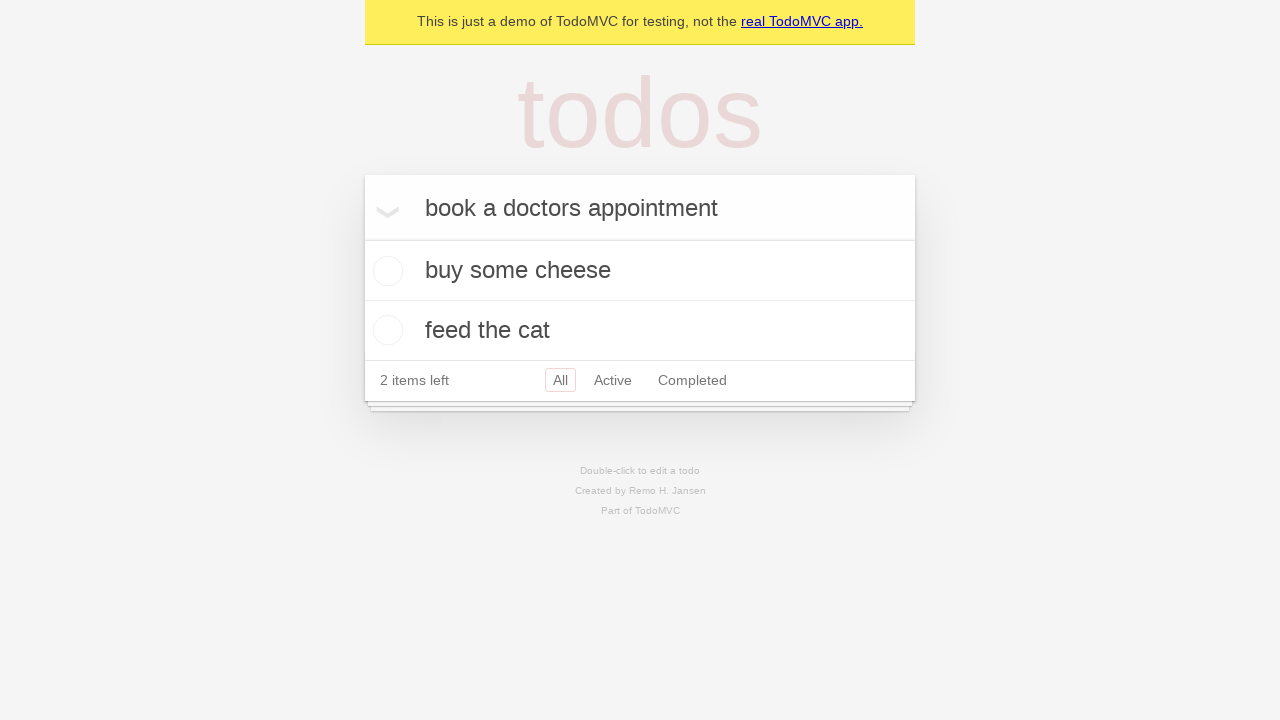

Pressed Enter to create todo 'book a doctors appointment' on internal:attr=[placeholder="What needs to be done?"i]
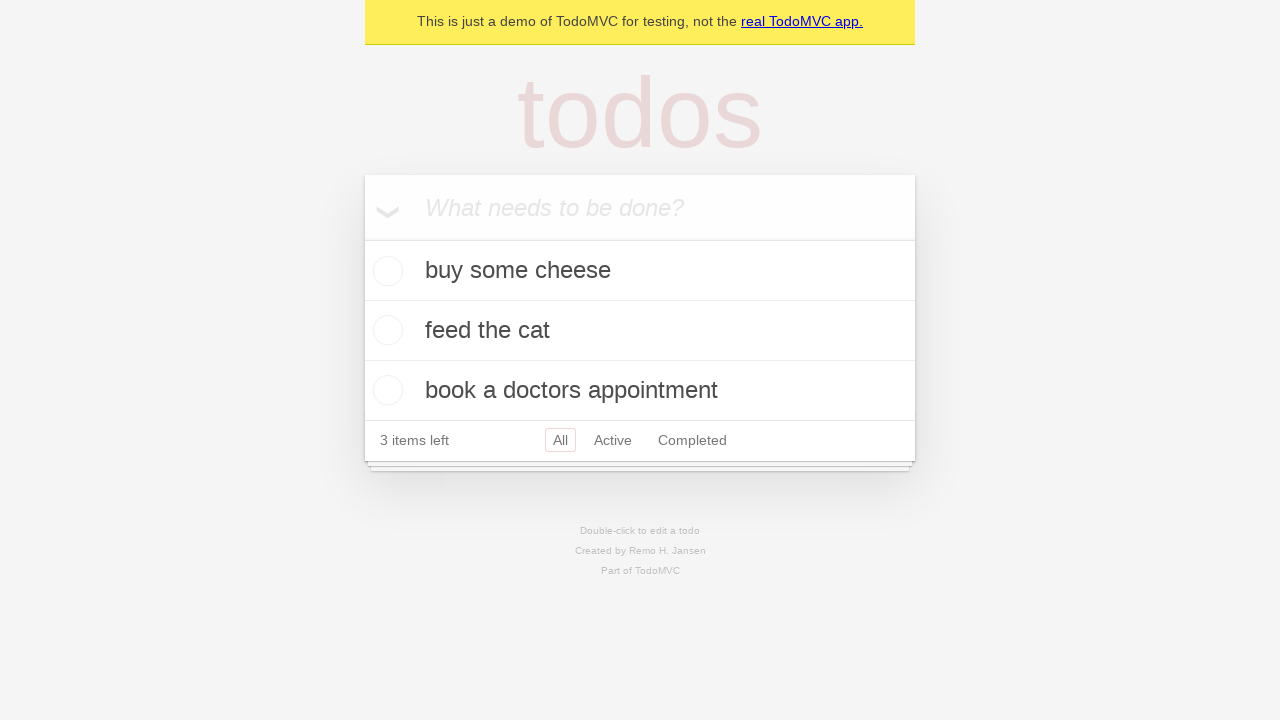

Waited for all 3 todo items to be created
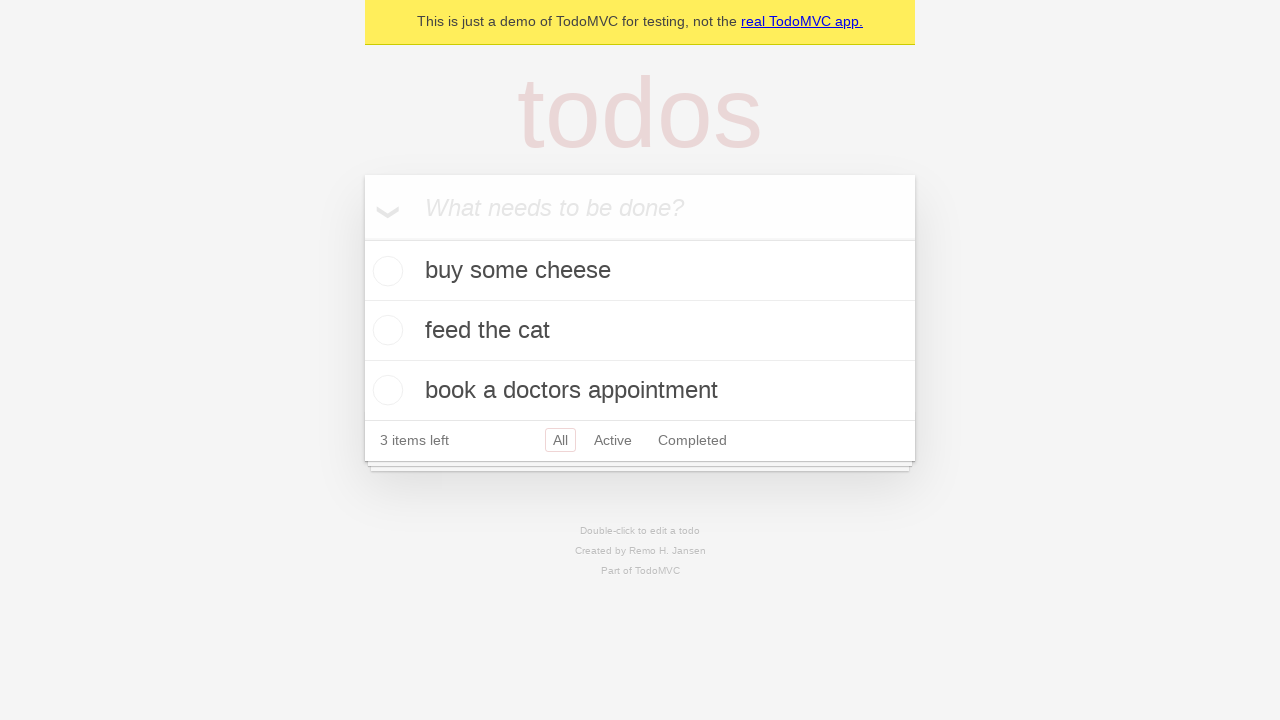

Checked the second todo item at (385, 330) on internal:testid=[data-testid="todo-item"s] >> nth=1 >> internal:role=checkbox
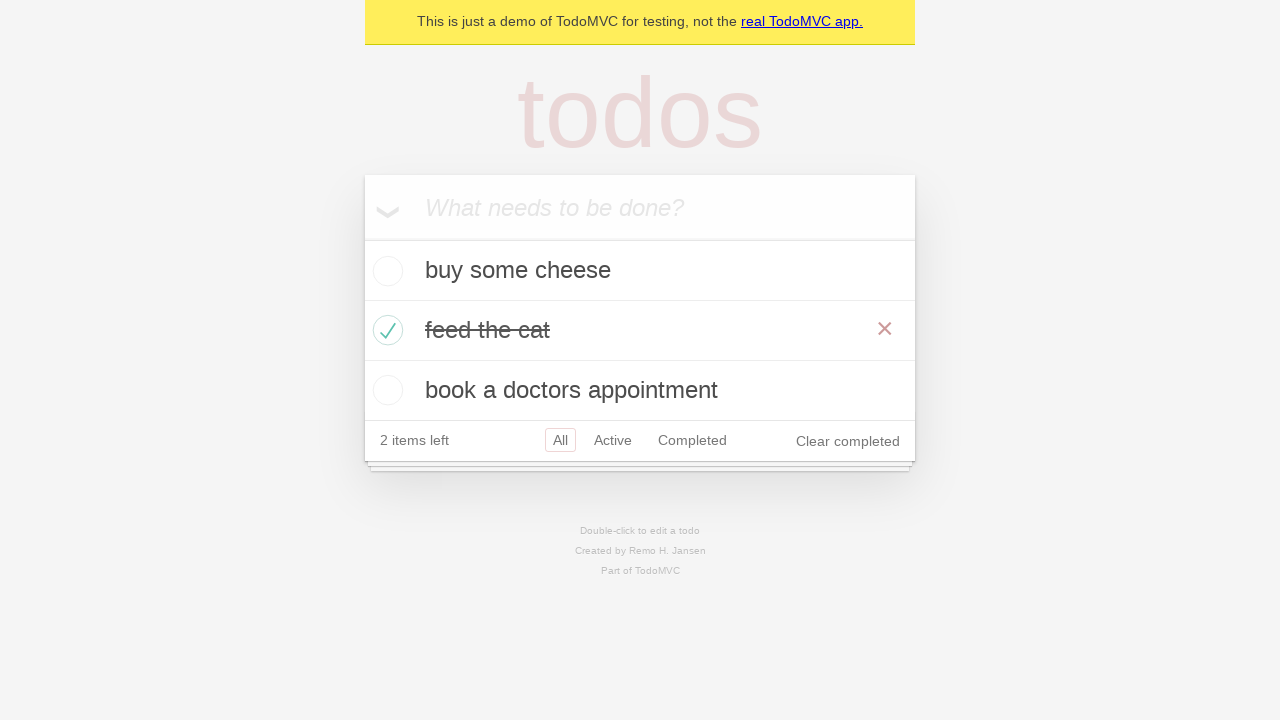

Clicked 'All' filter link at (560, 440) on internal:role=link[name="All"i]
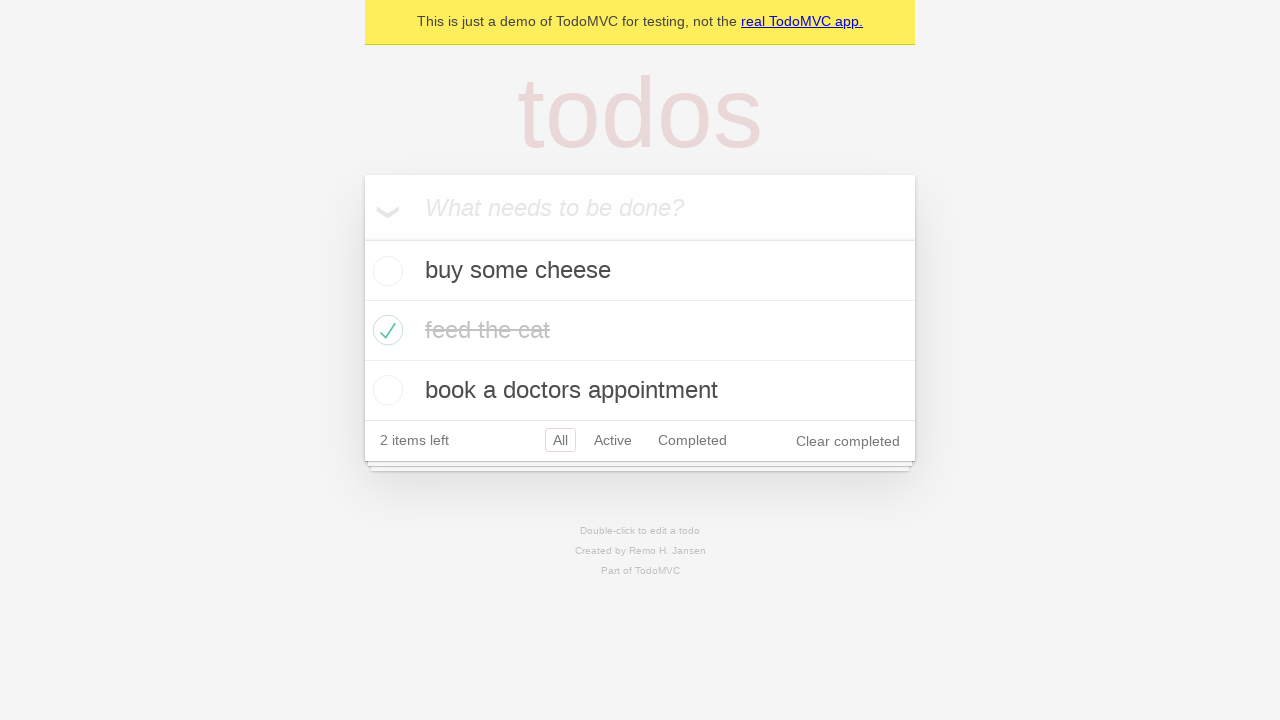

Clicked 'Active' filter link at (613, 440) on internal:role=link[name="Active"i]
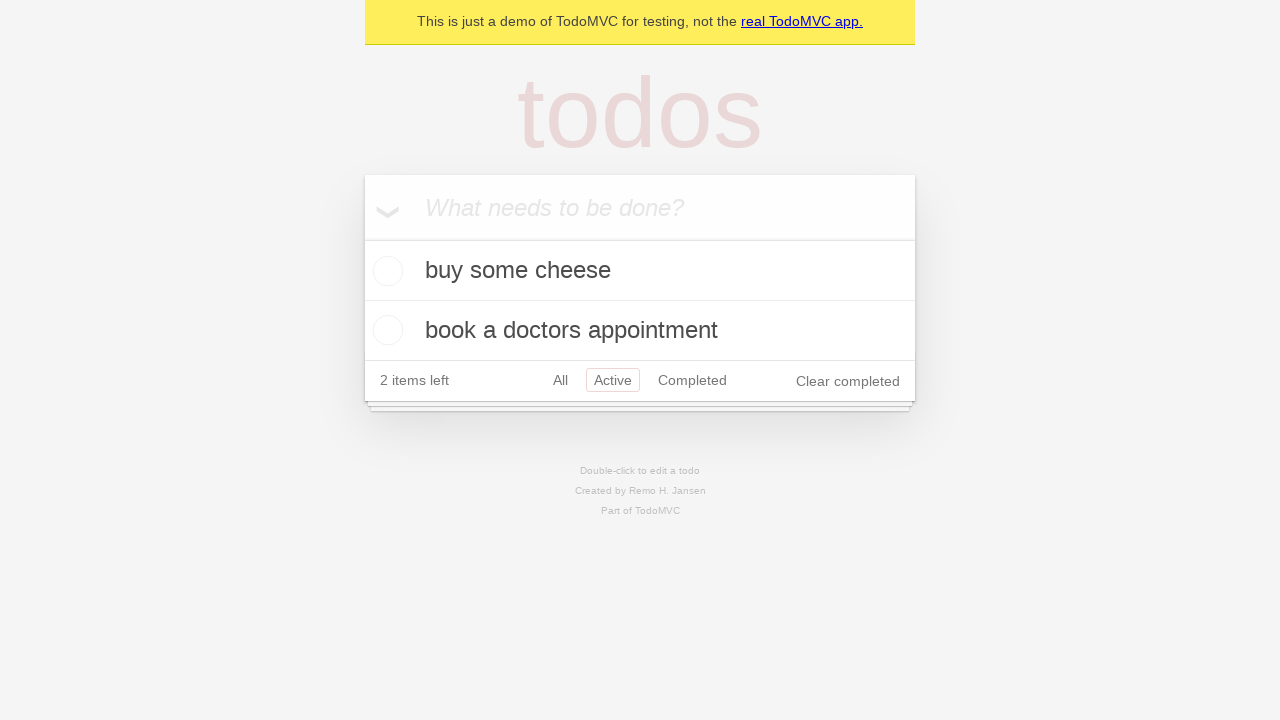

Clicked 'Completed' filter link at (692, 380) on internal:role=link[name="Completed"i]
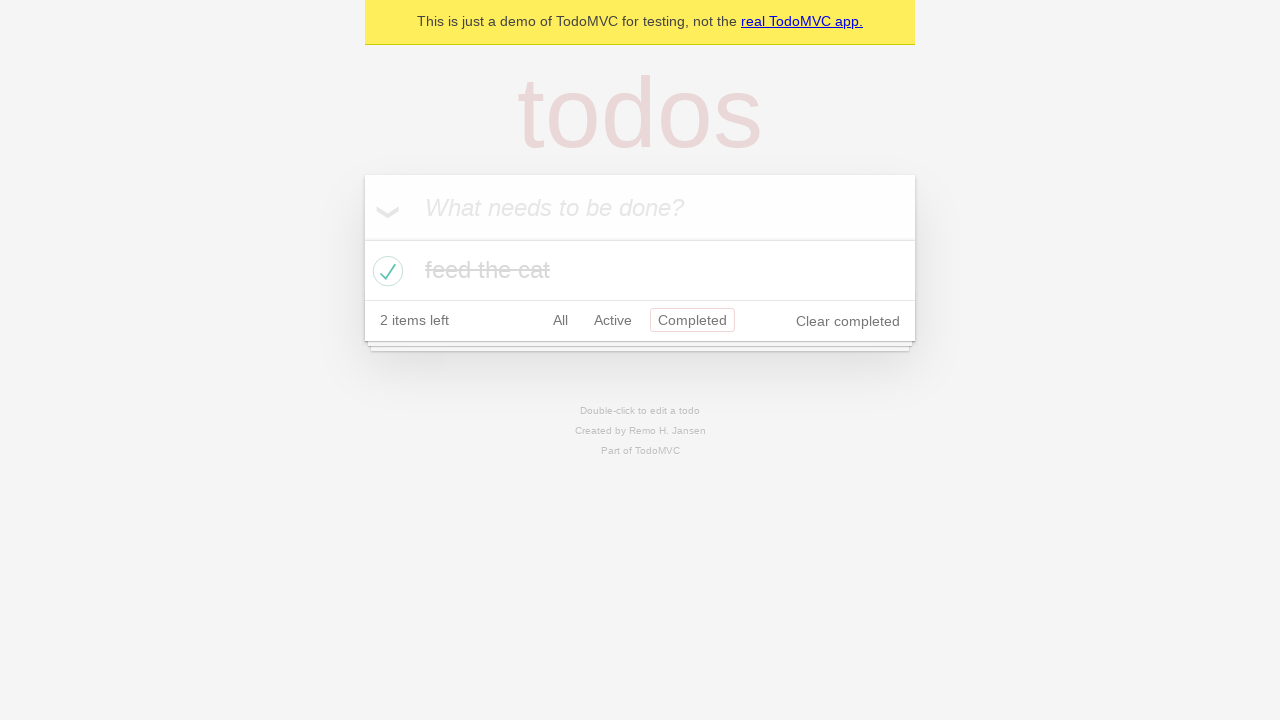

Navigated back from Completed filter (should show Active filter)
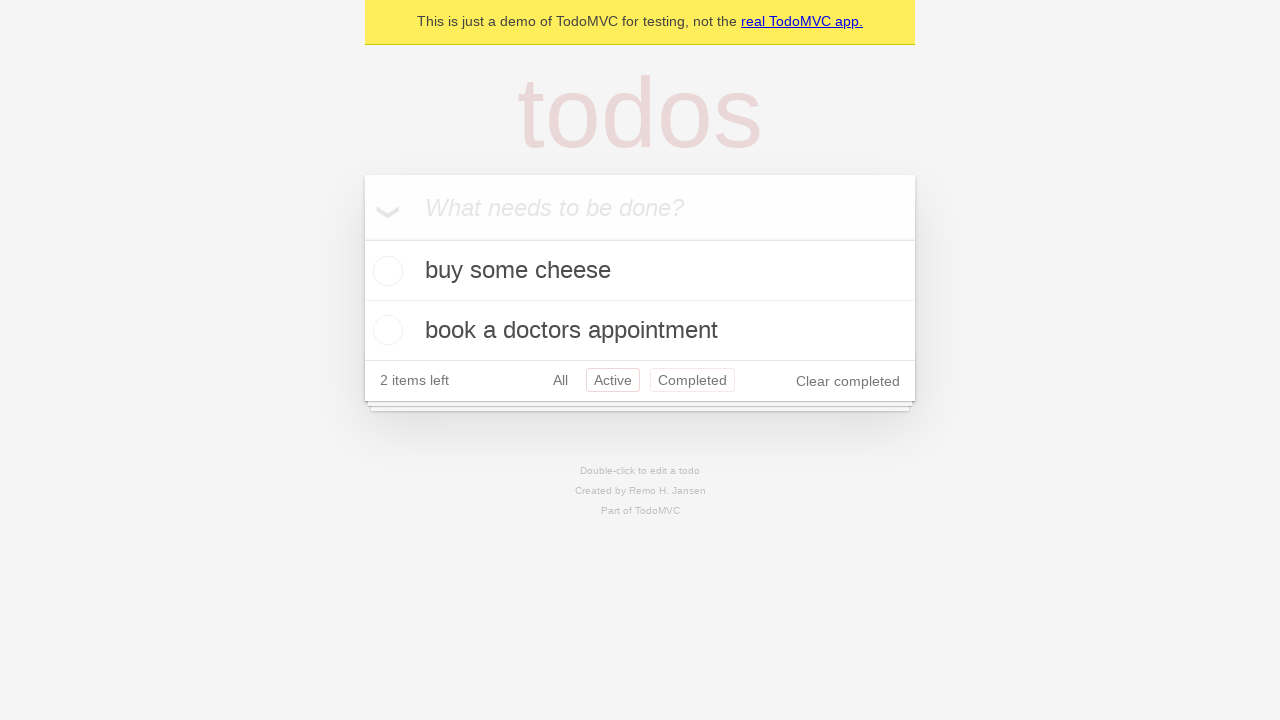

Navigated back from Active filter (should show All filter)
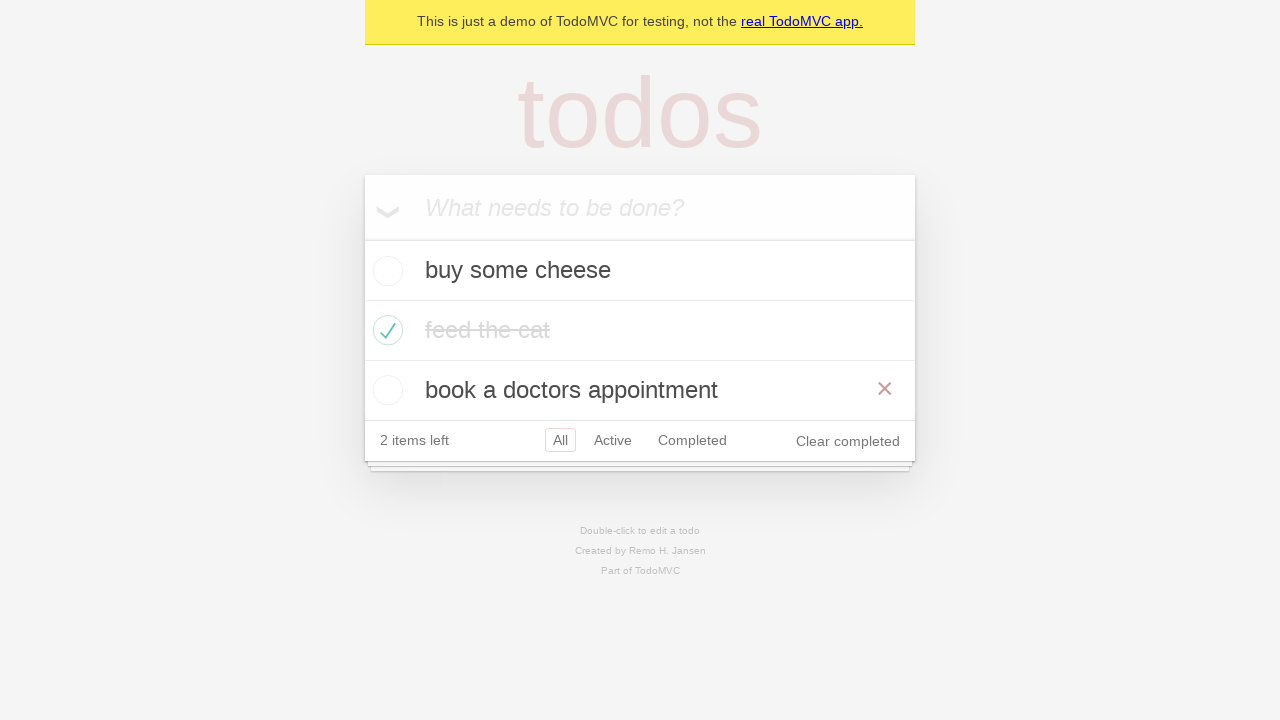

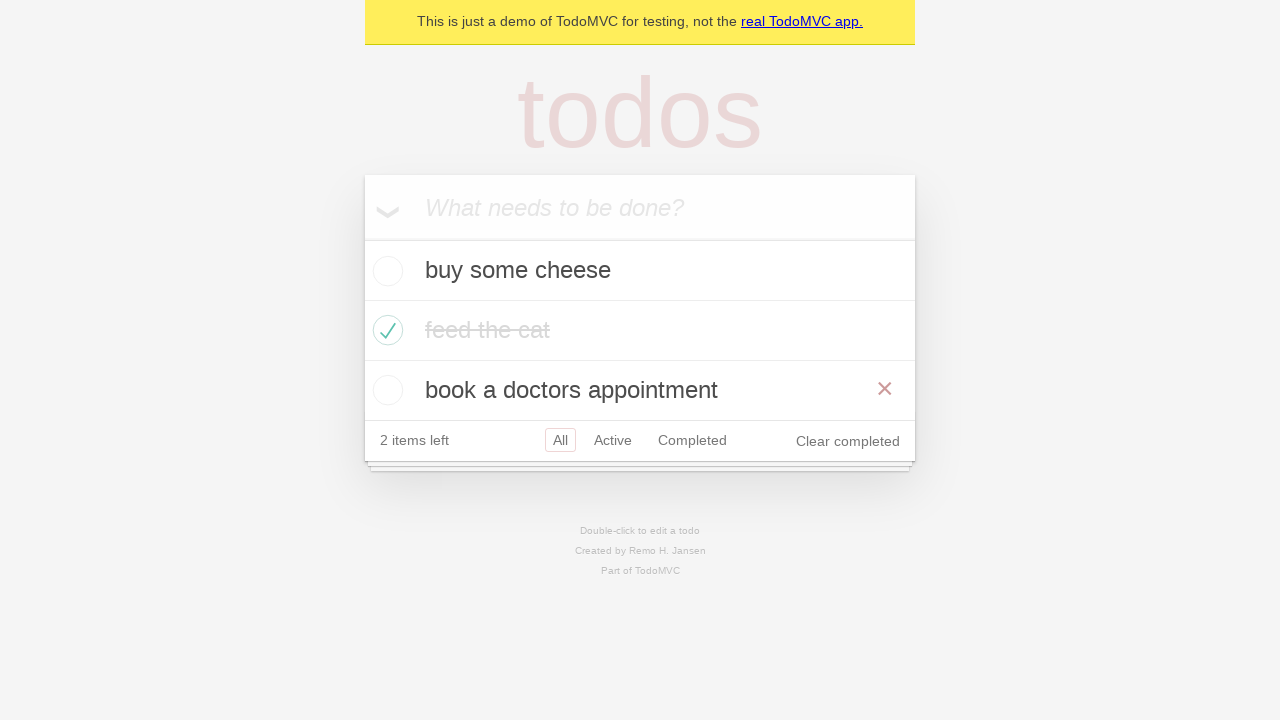